Navigates to Rahul Shetty Academy website and verifies the page loads by checking the title and URL are accessible

Starting URL: https://rahulshettyacademy.com

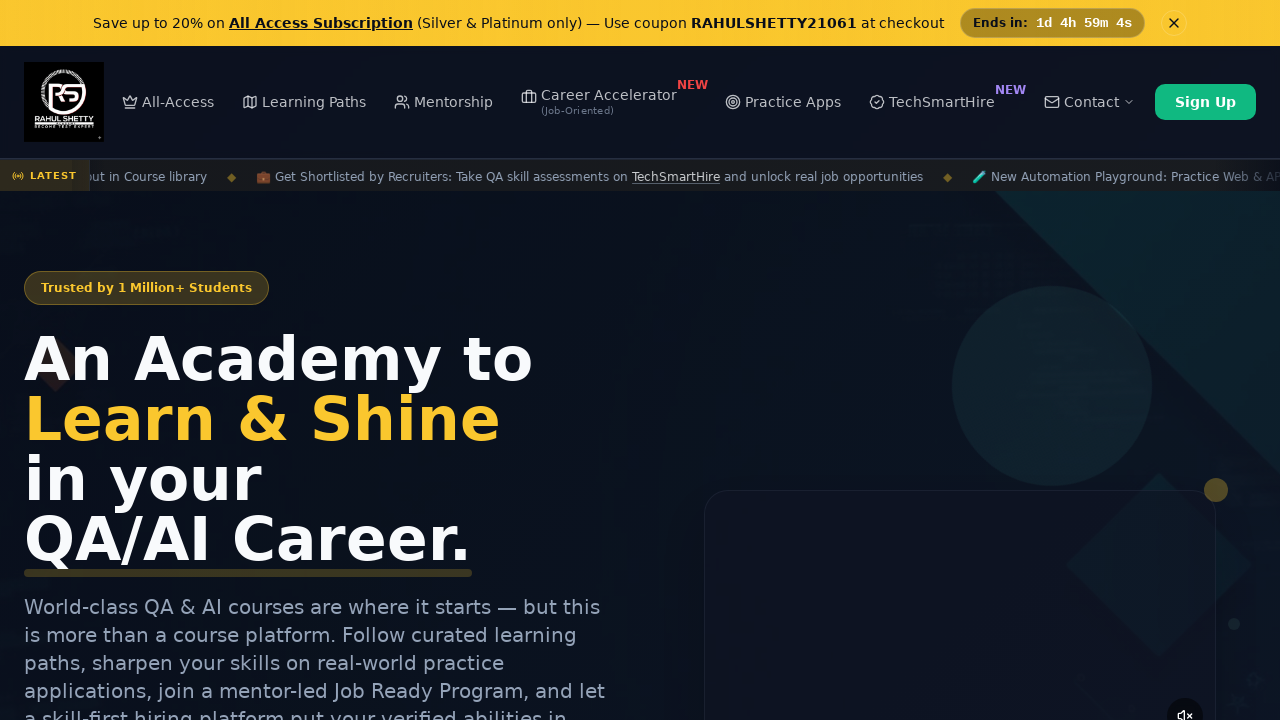

Retrieved page title
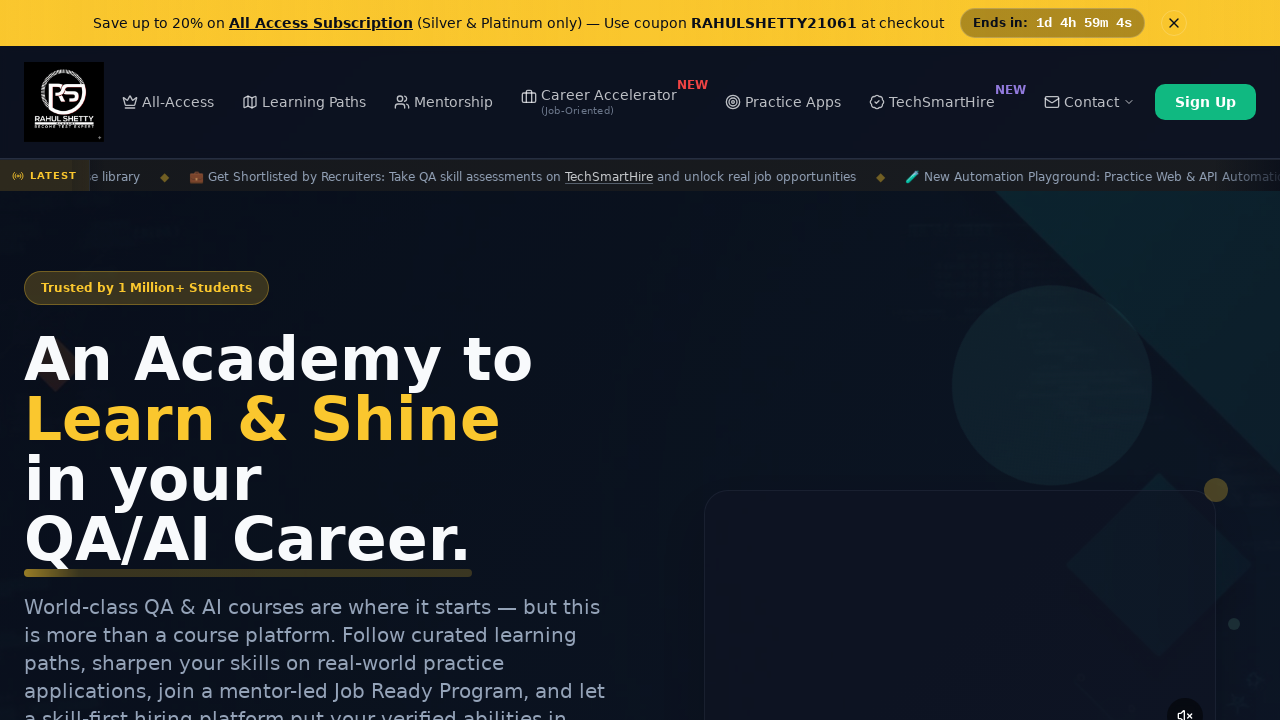

Retrieved current URL
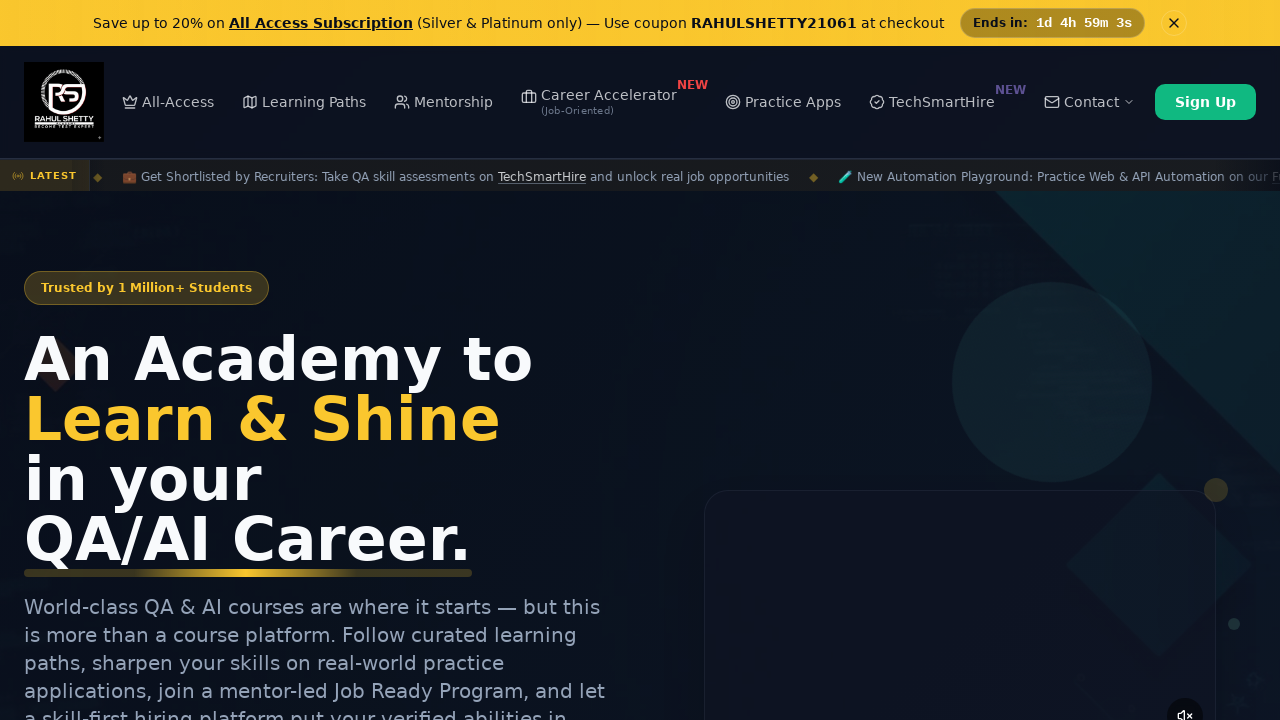

Page loaded - domcontentloaded state reached
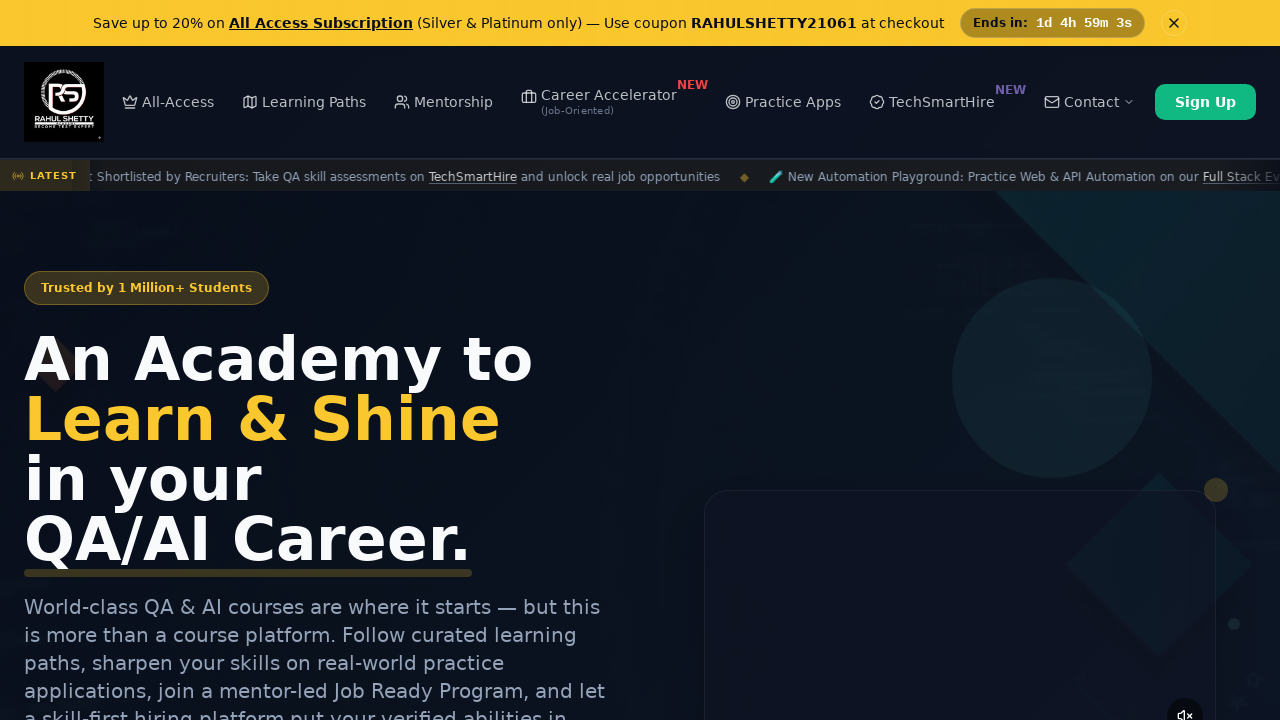

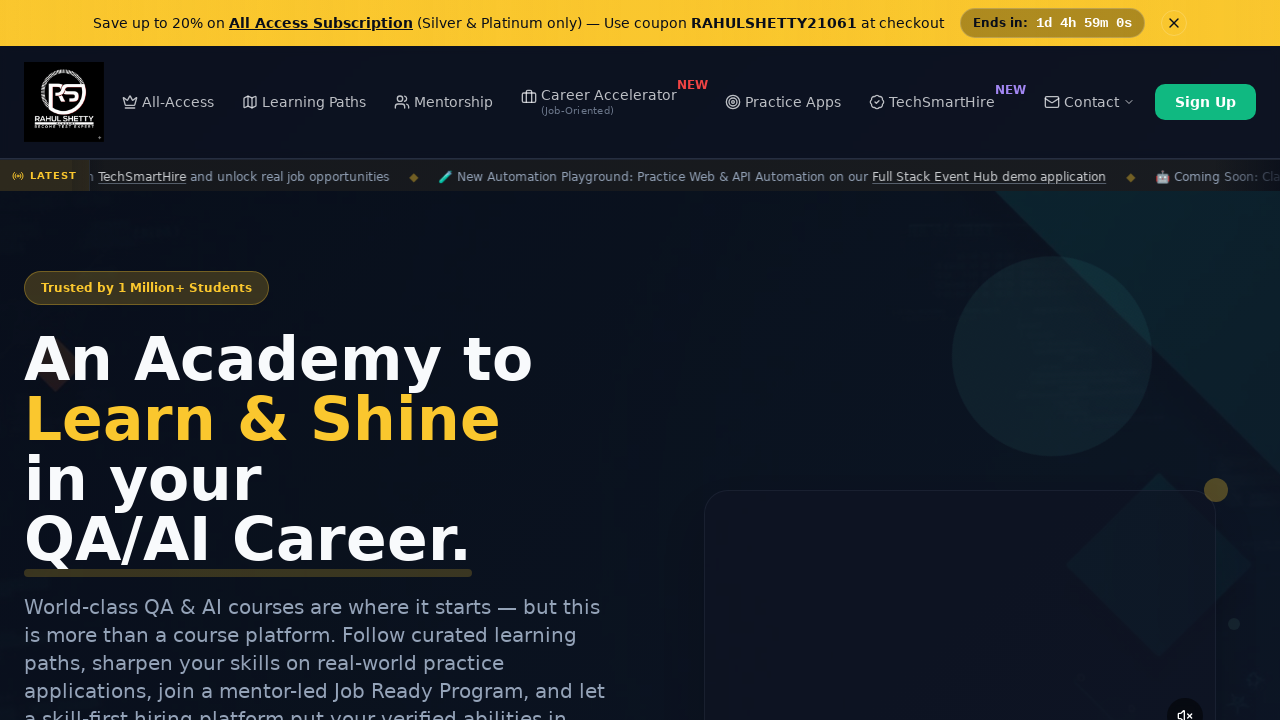